Tests alert handling by entering text, triggering an alert, verifying alert text, and accepting it

Starting URL: https://www.rahulshettyacademy.com/AutomationPractice/

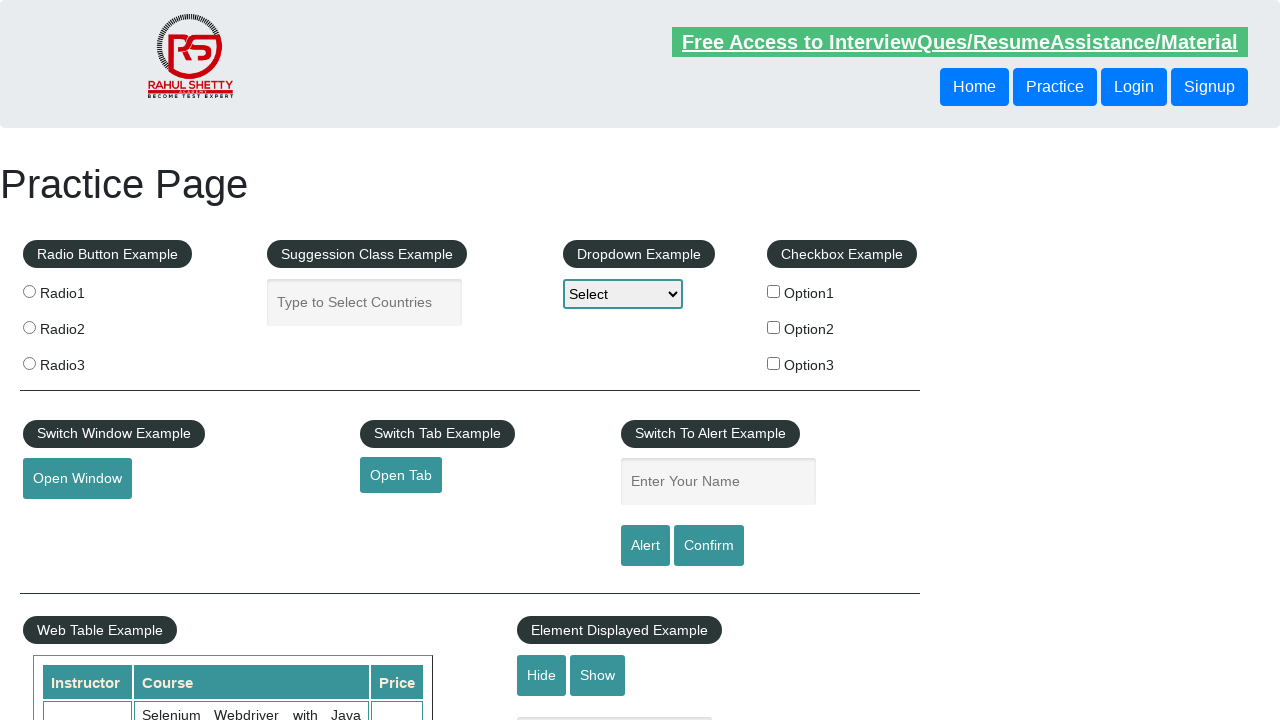

Filled name field with 'Hi' on input#name
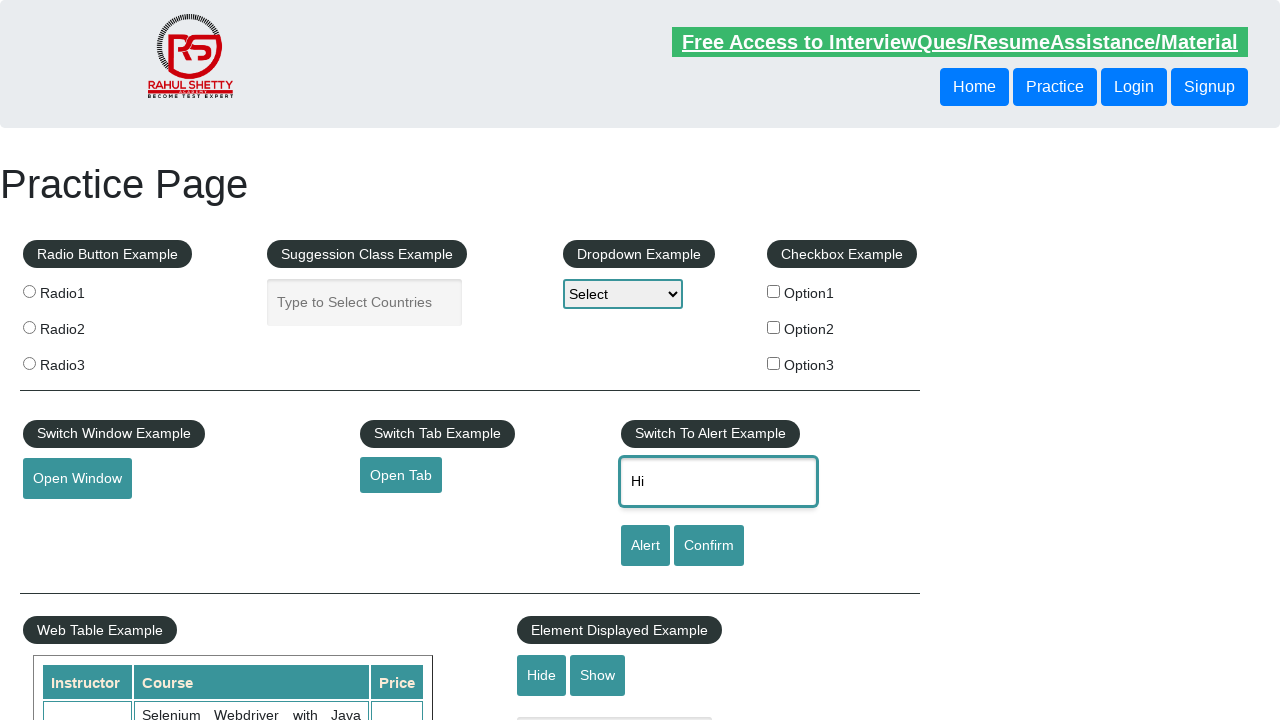

Set up dialog handler to accept alerts
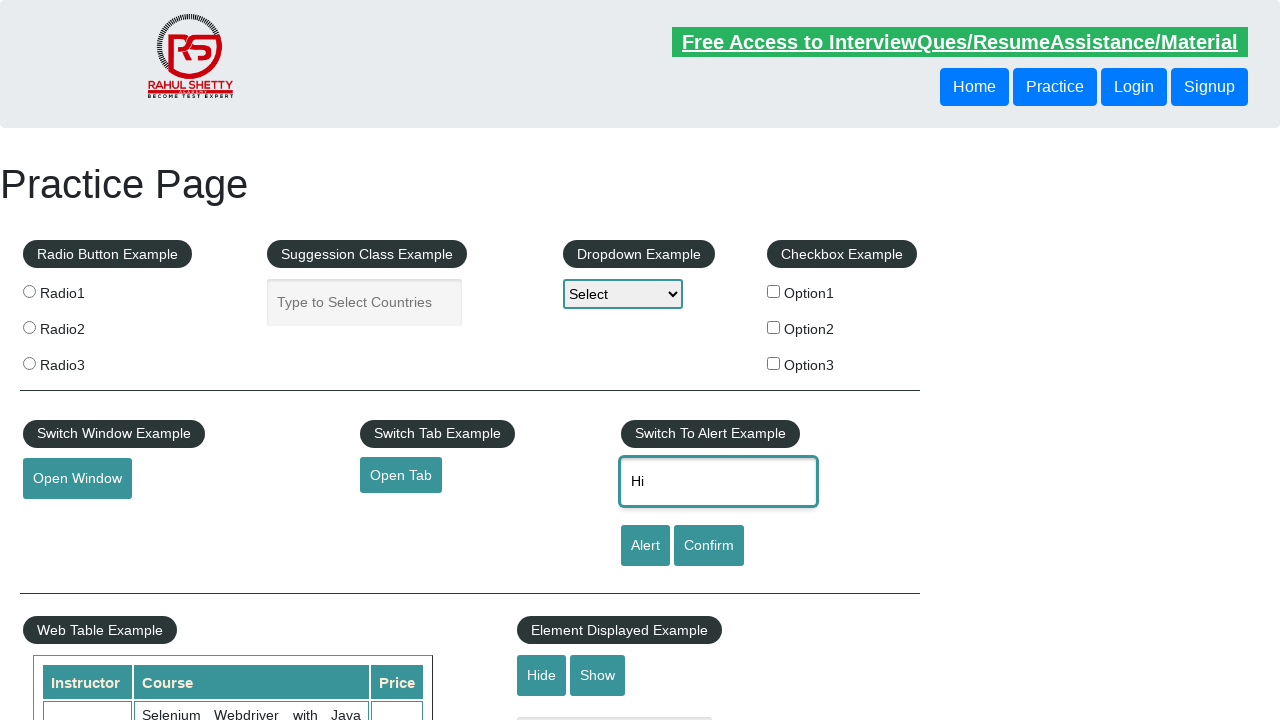

Clicked alert button to trigger alert at (645, 546) on input#alertbtn
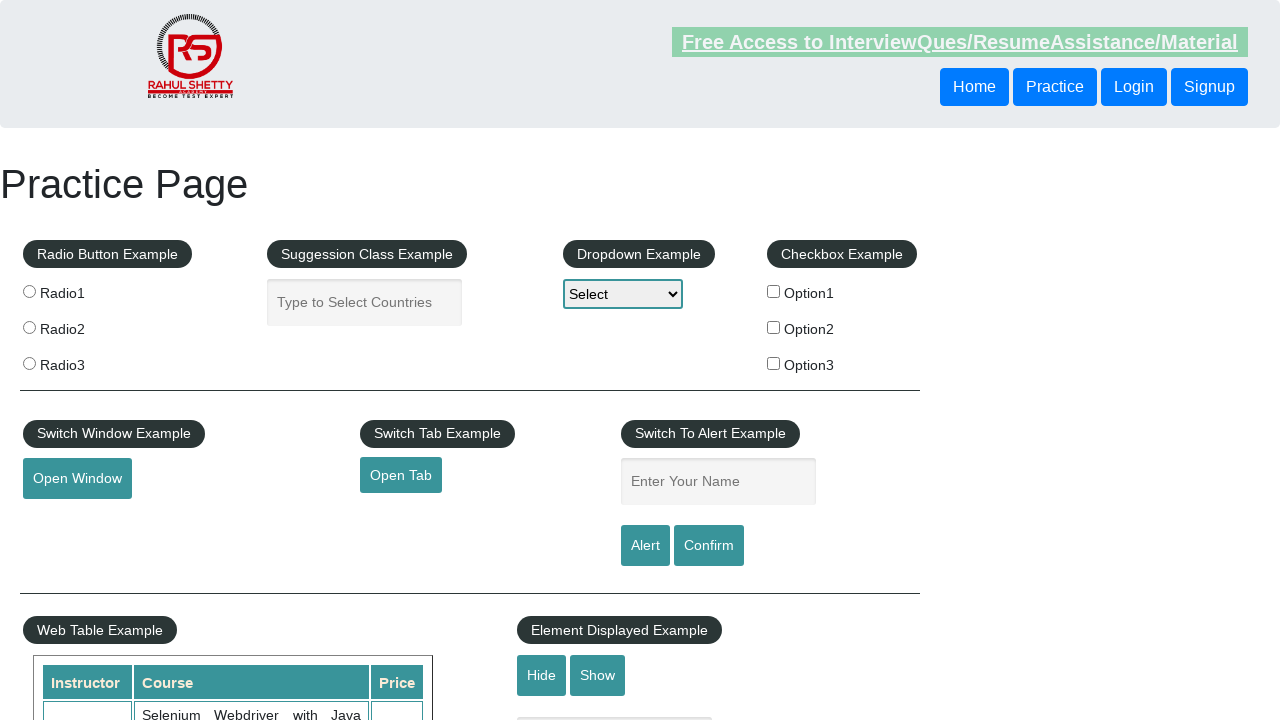

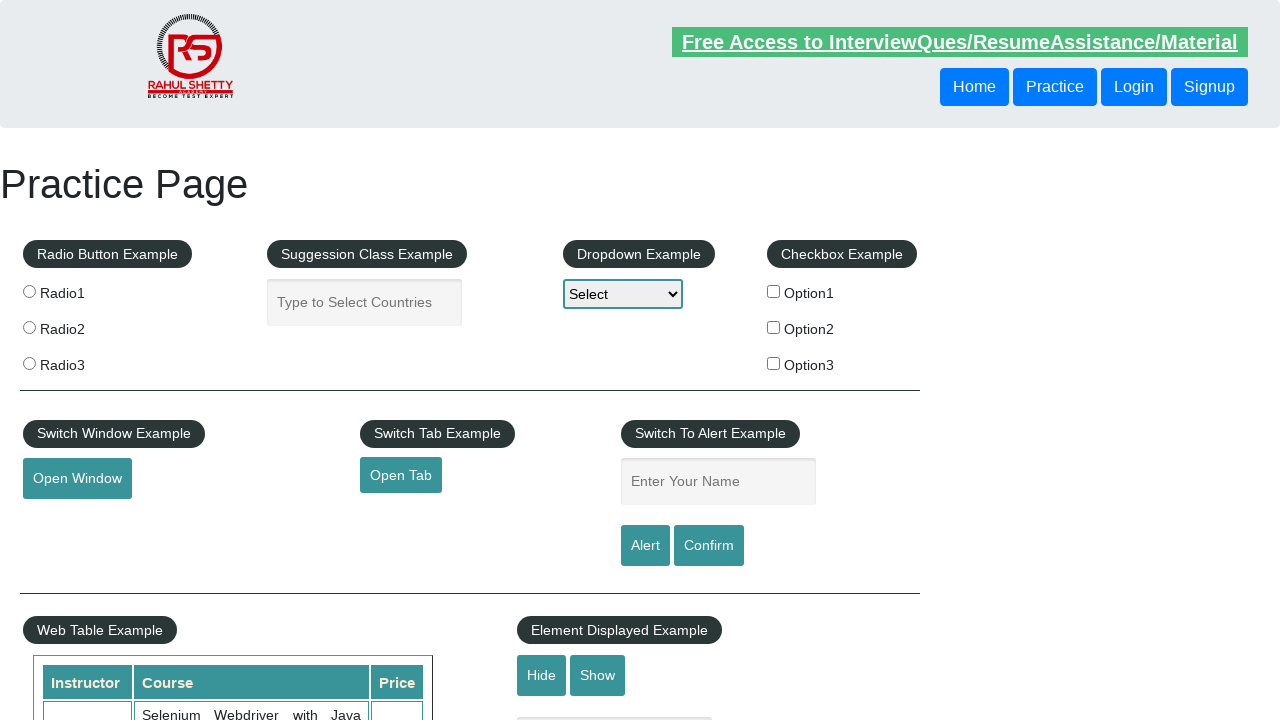